Tests partial link text locator functionality by clicking on a link containing "Business Em" text on the Rediff homepage

Starting URL: https://rediff.com

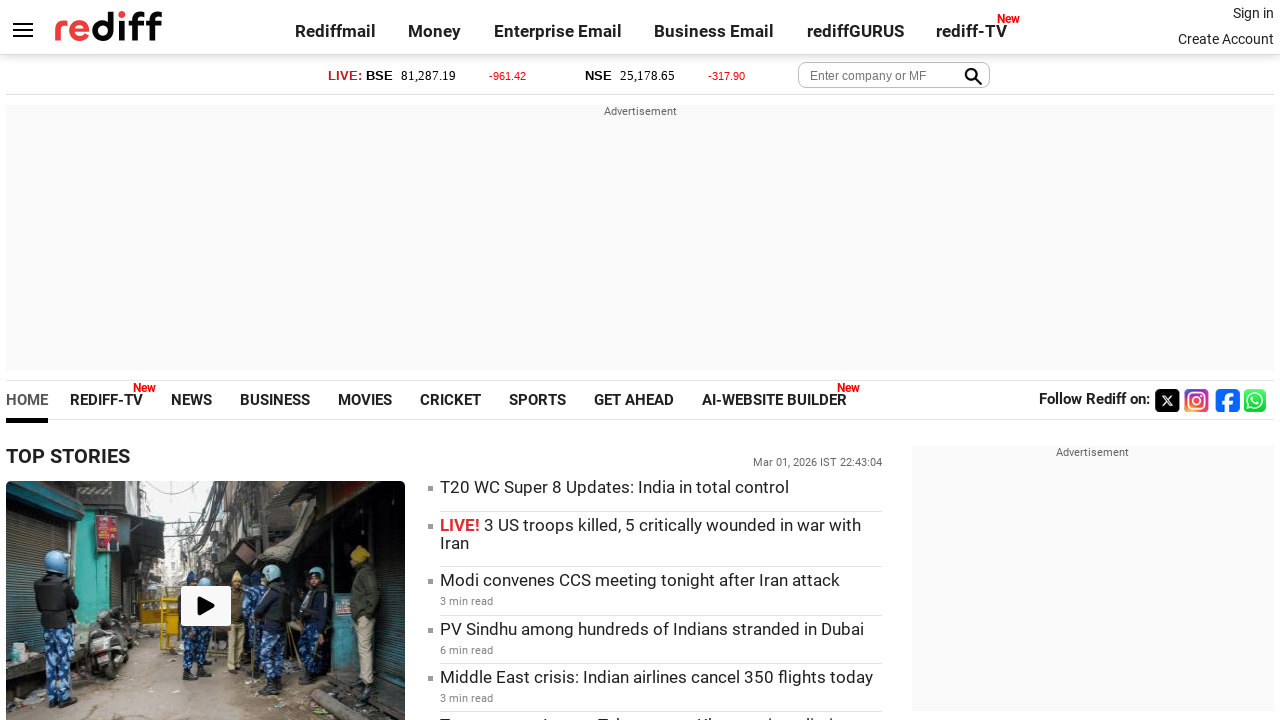

Navigated to Rediff homepage
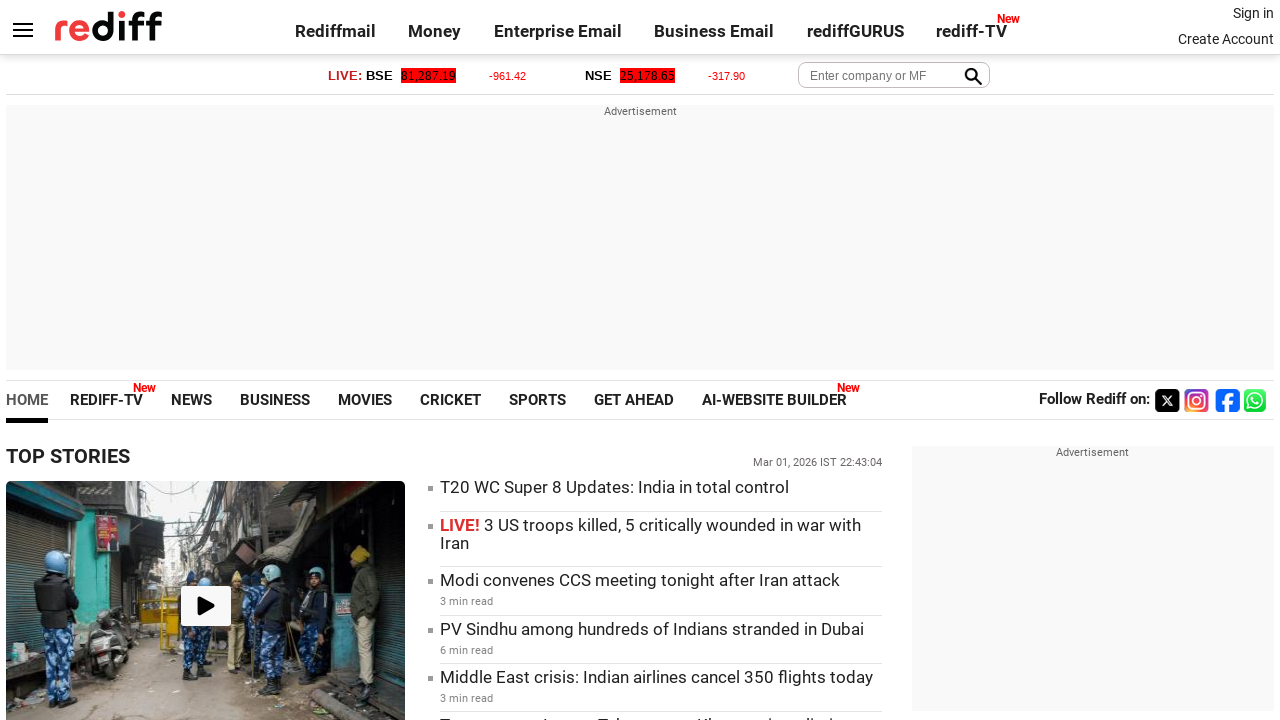

Clicked link containing partial text 'Business Em' at (714, 31) on a:has-text('Business Em')
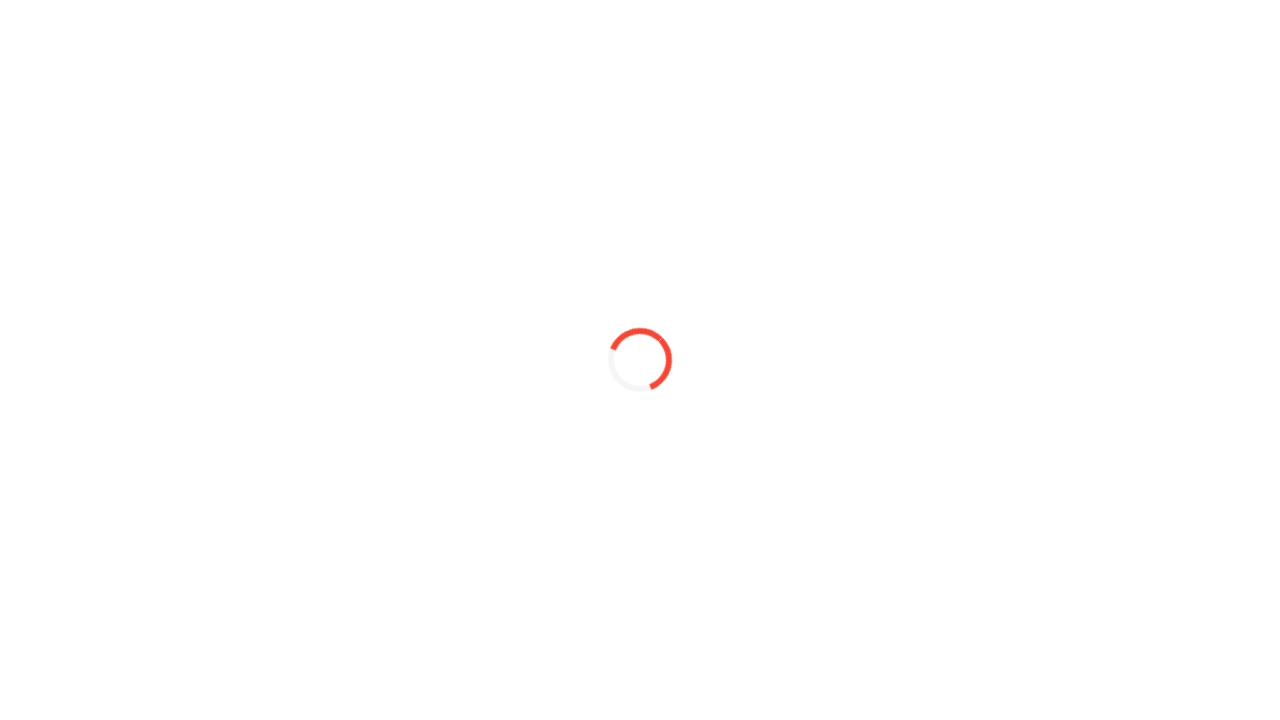

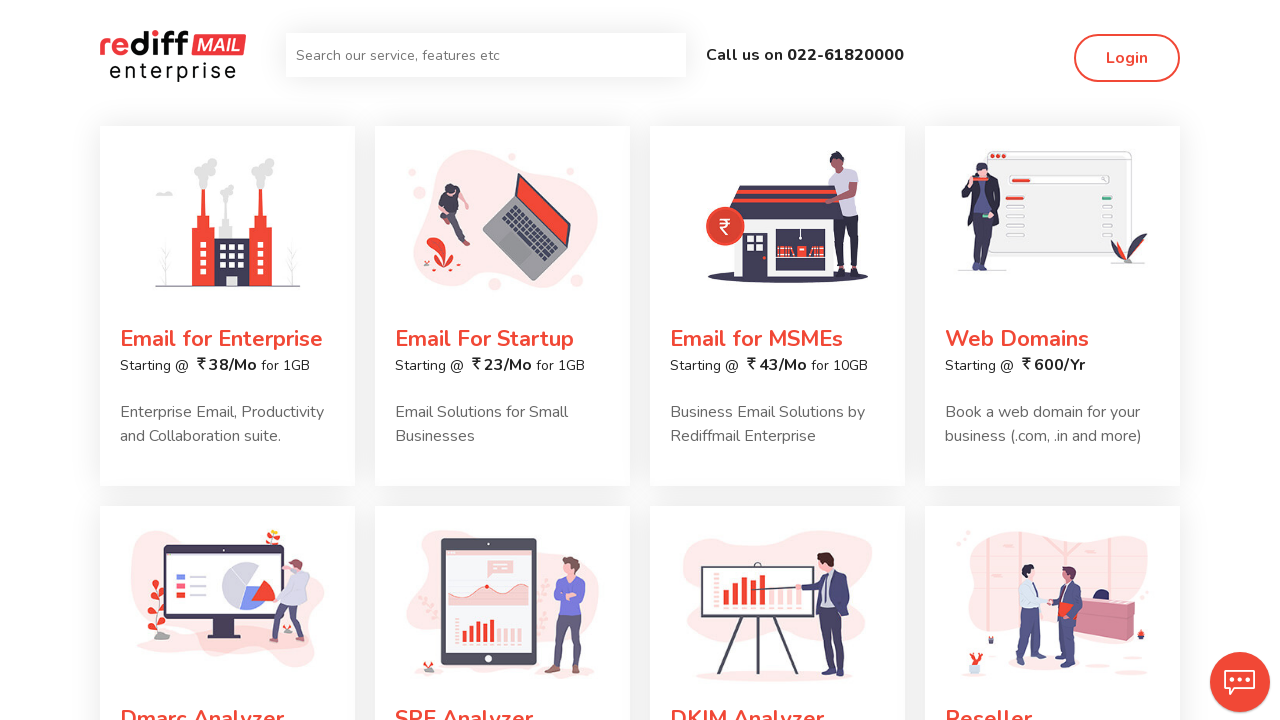